Tests radio button interaction on a registration form by selecting the Female radio button, then selecting the Male radio button, and verifying the element's display, enabled, and selected states.

Starting URL: https://demo.automationtesting.in/Register.html

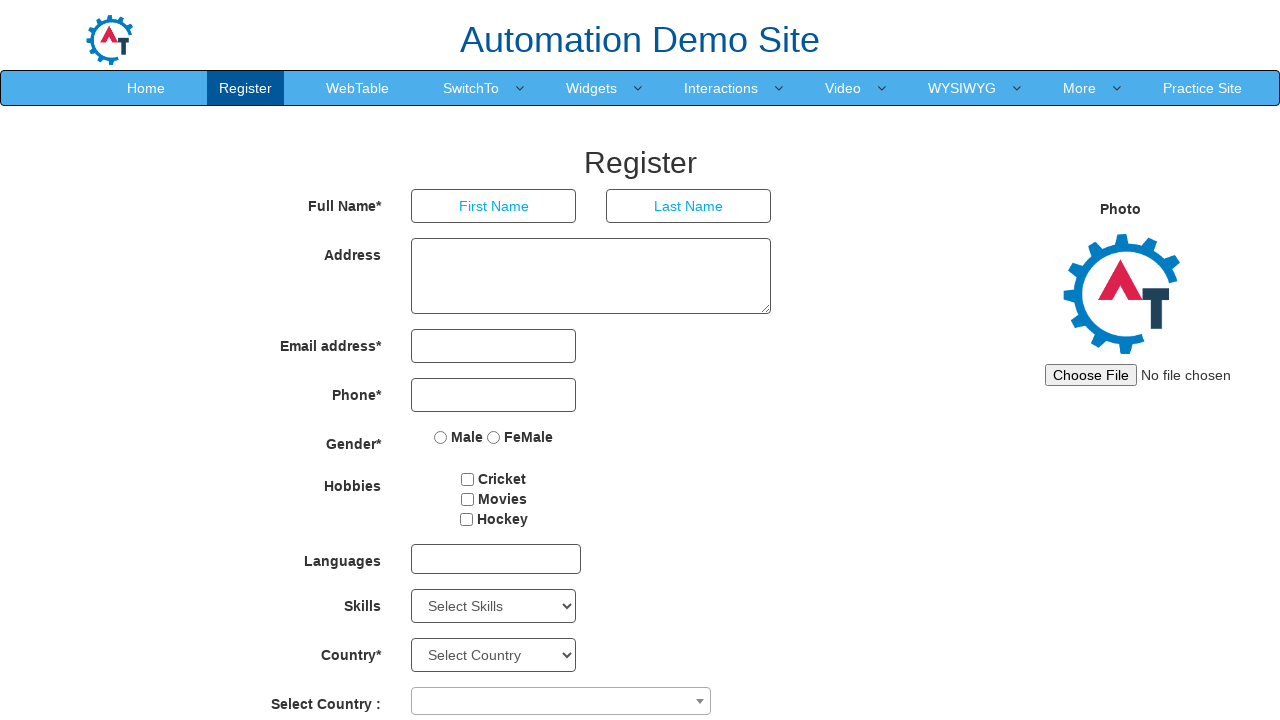

Clicked Female radio button at (494, 437) on input[name='radiooptions'][value='FeMale']
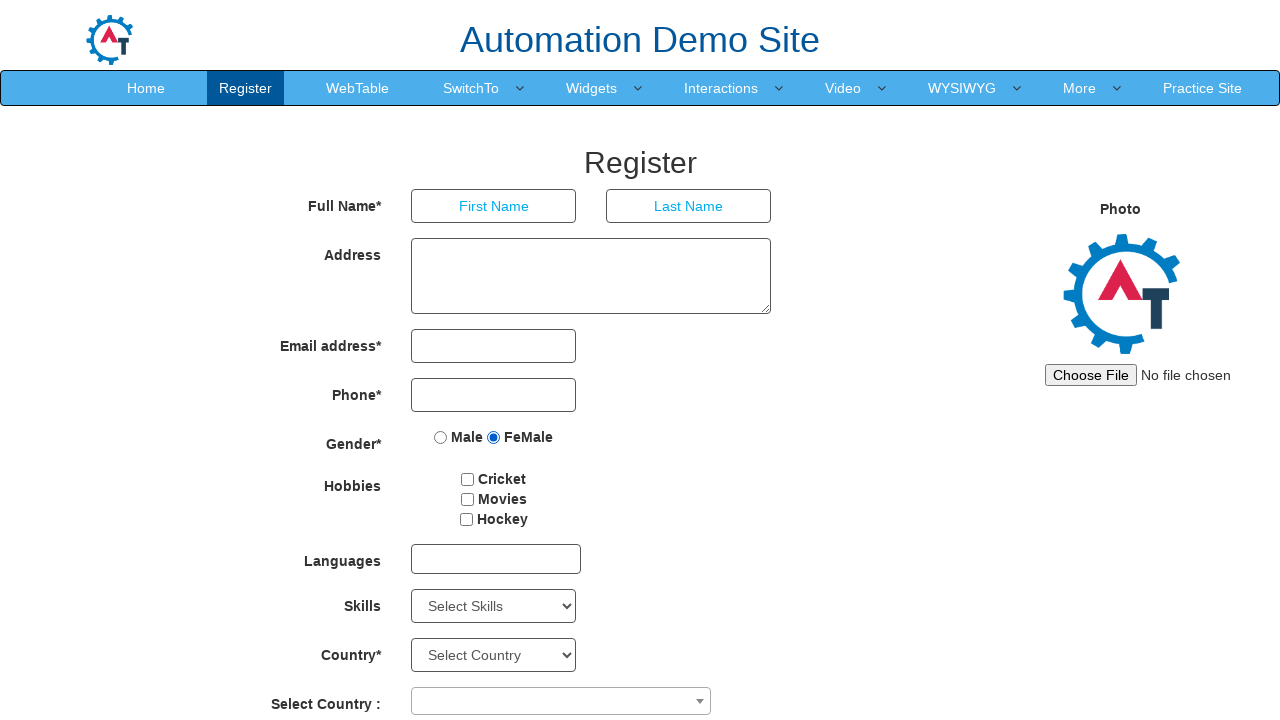

Clicked Male radio button to deselect Female at (441, 437) on input[name='radiooptions'][value='Male']
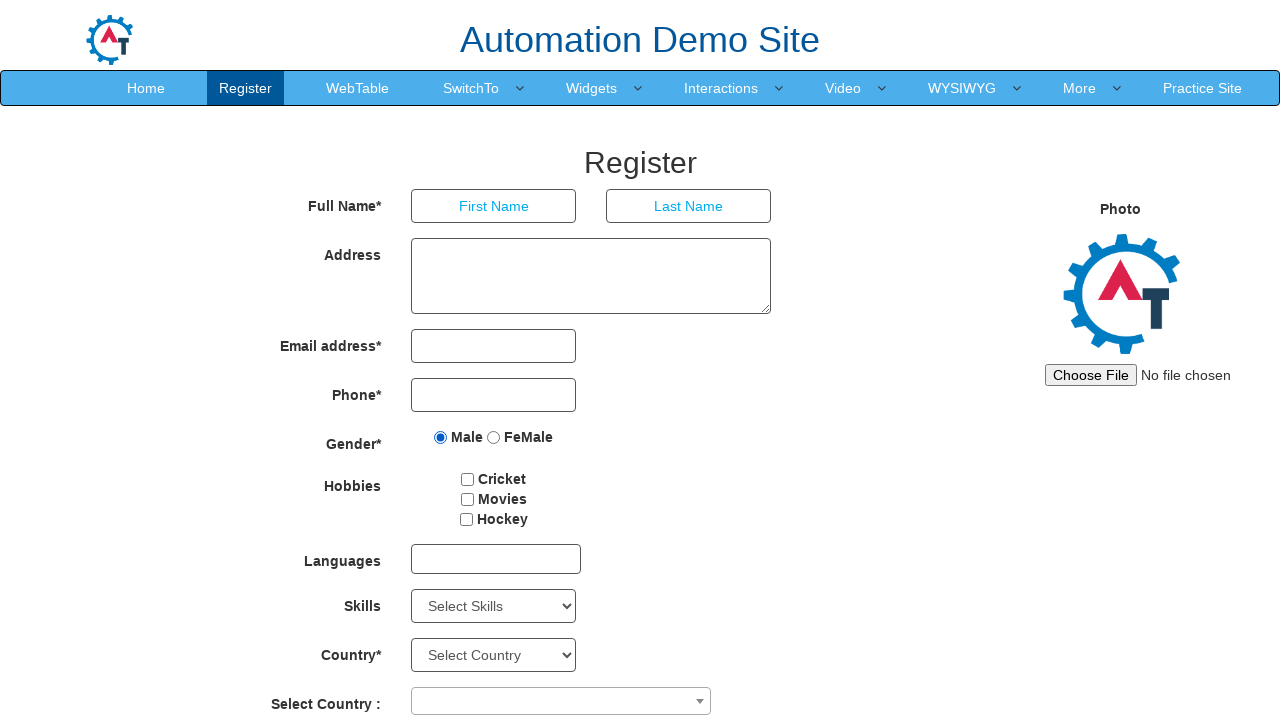

Verified Male radio button is visible
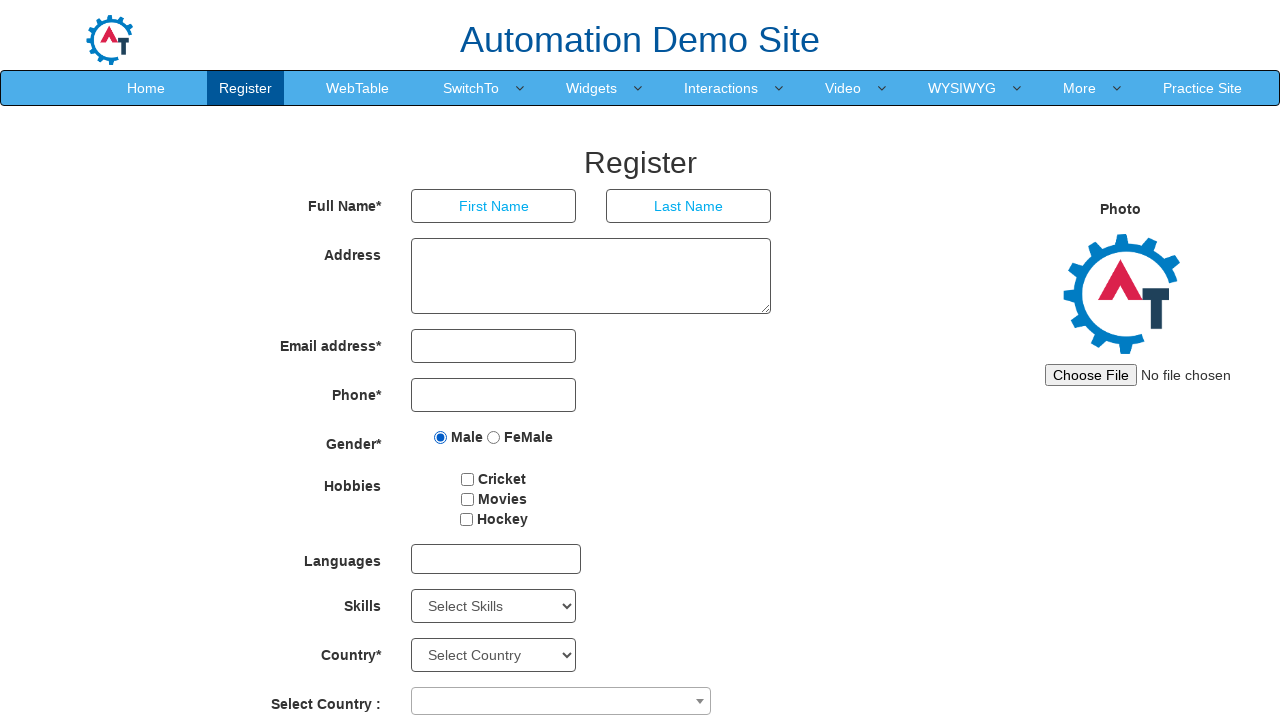

Located Male radio button element
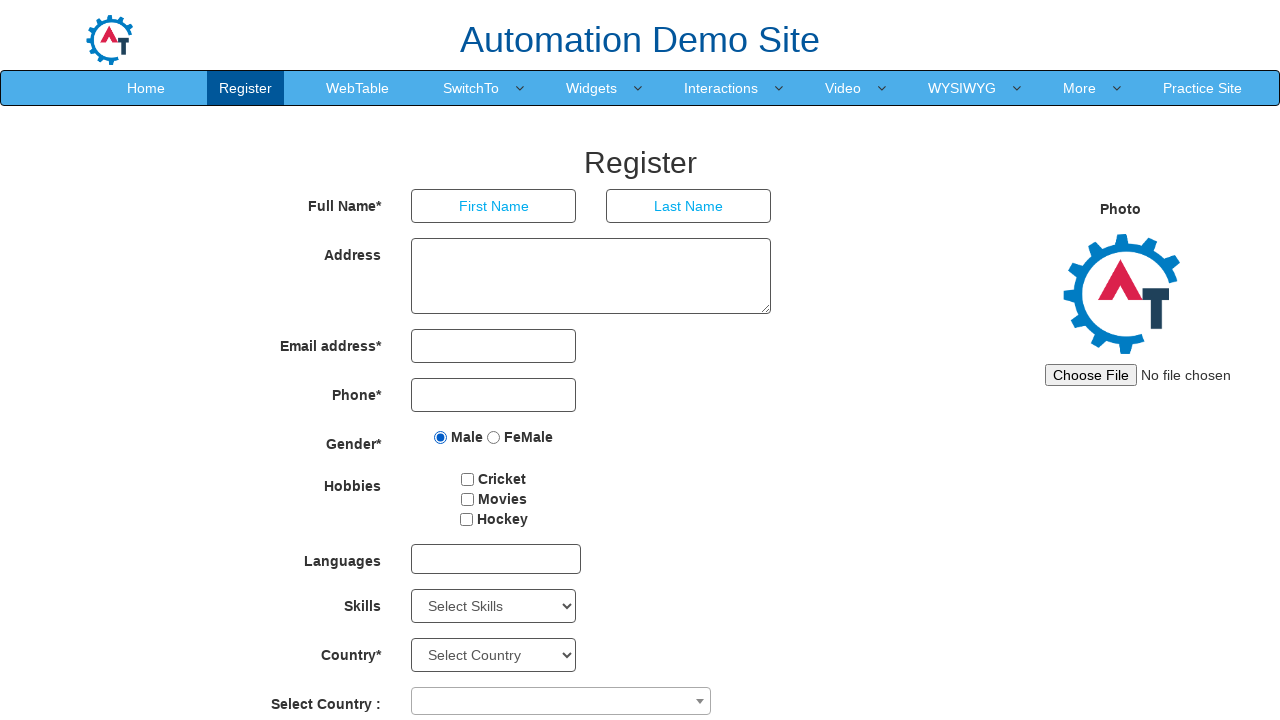

Verified Male radio button is selected
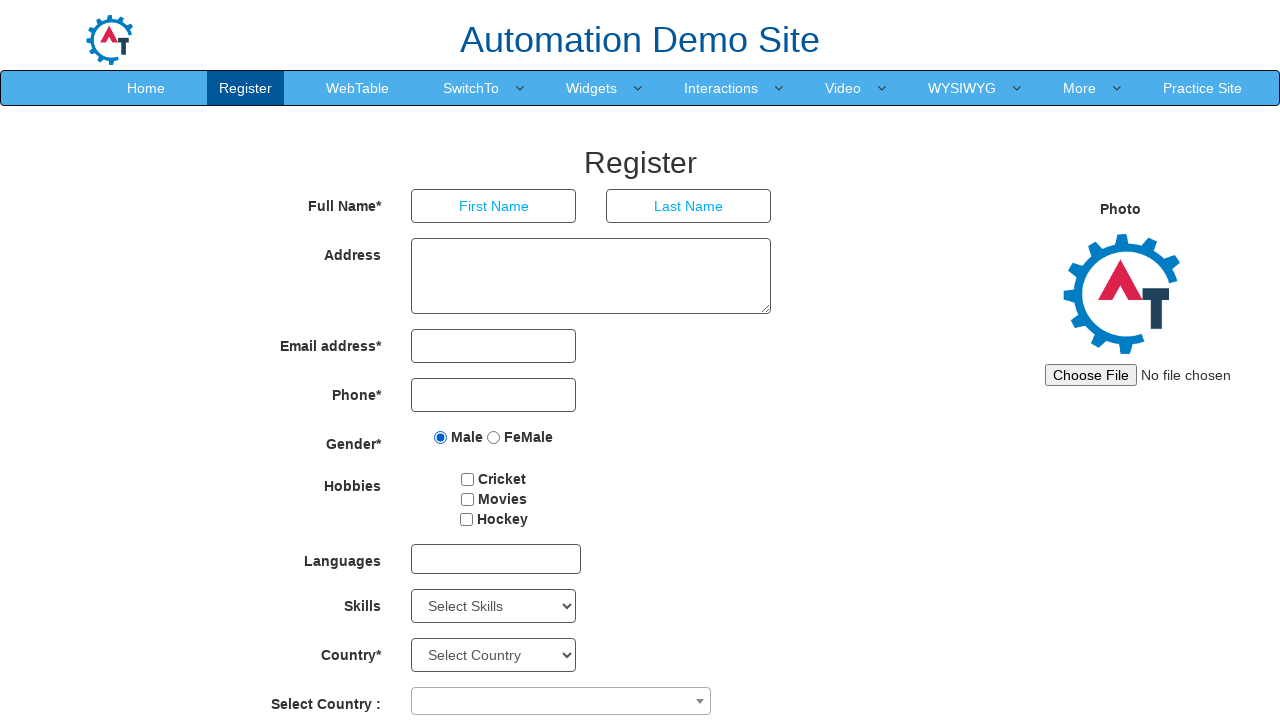

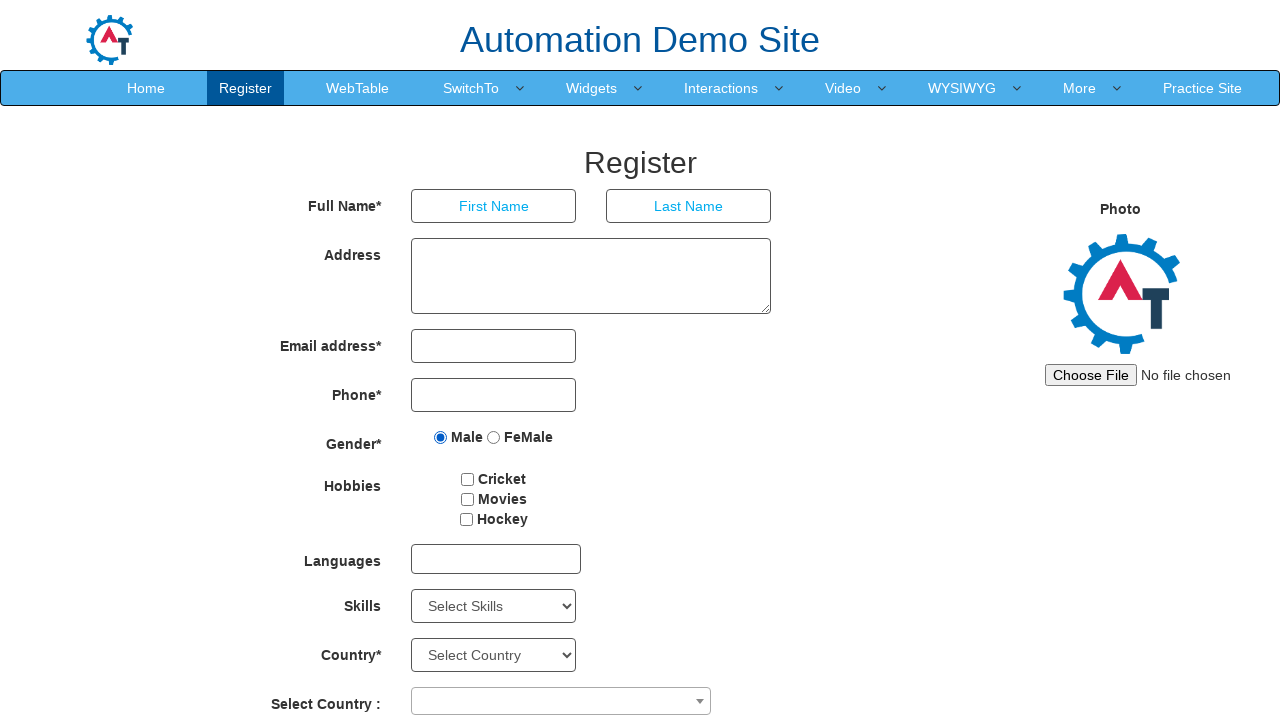